Tests flight booking form interaction by selecting a radio button option and choosing a value from a dropdown select element

Starting URL: https://grotechminds.com/flights/

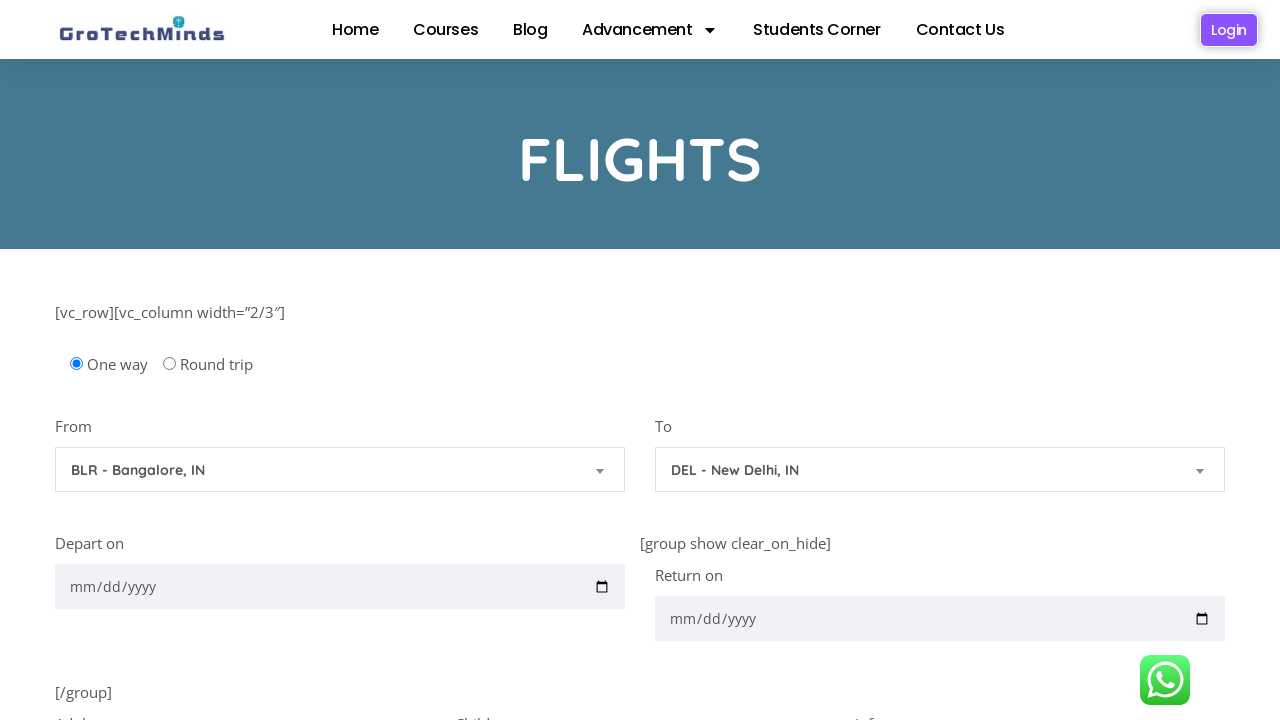

Clicked the first radio button to select trip type at (76, 364) on input[type='radio']:first-of-type
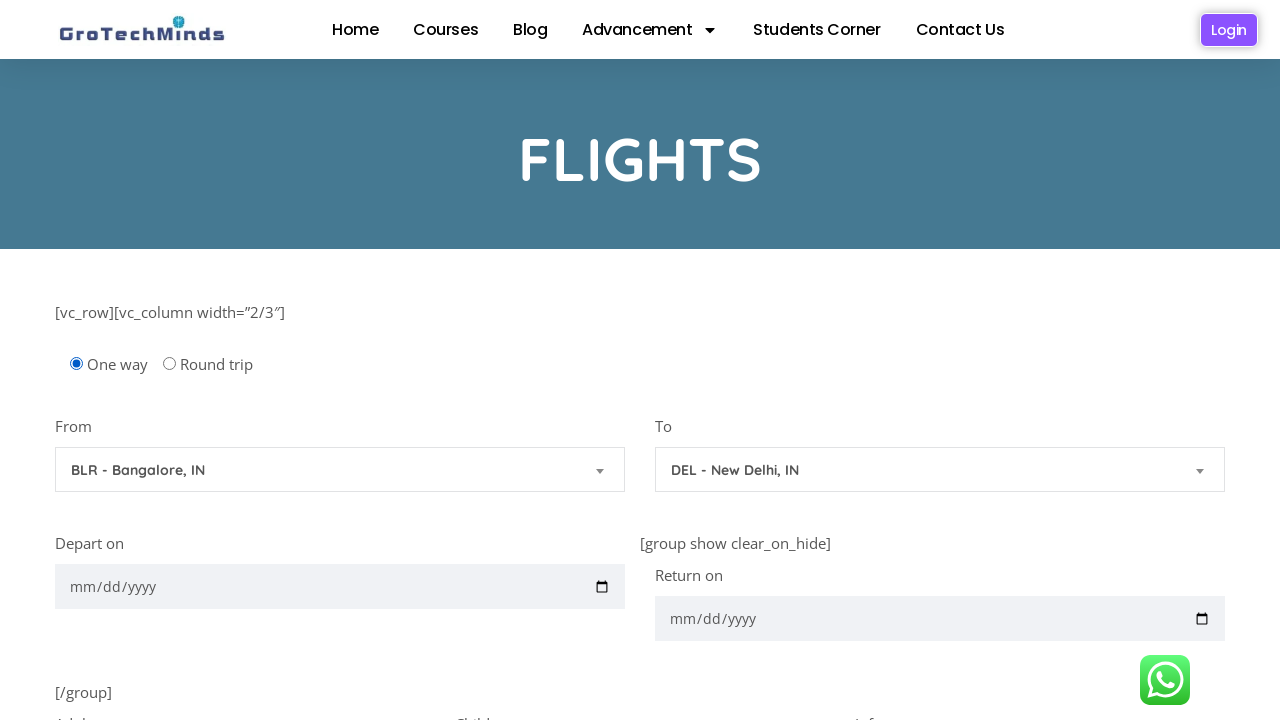

Selected the 5th option from the first select dropdown on select.wpcf7-form-control.wpcf7-select.wpcf7-validates-as-required.form-control.
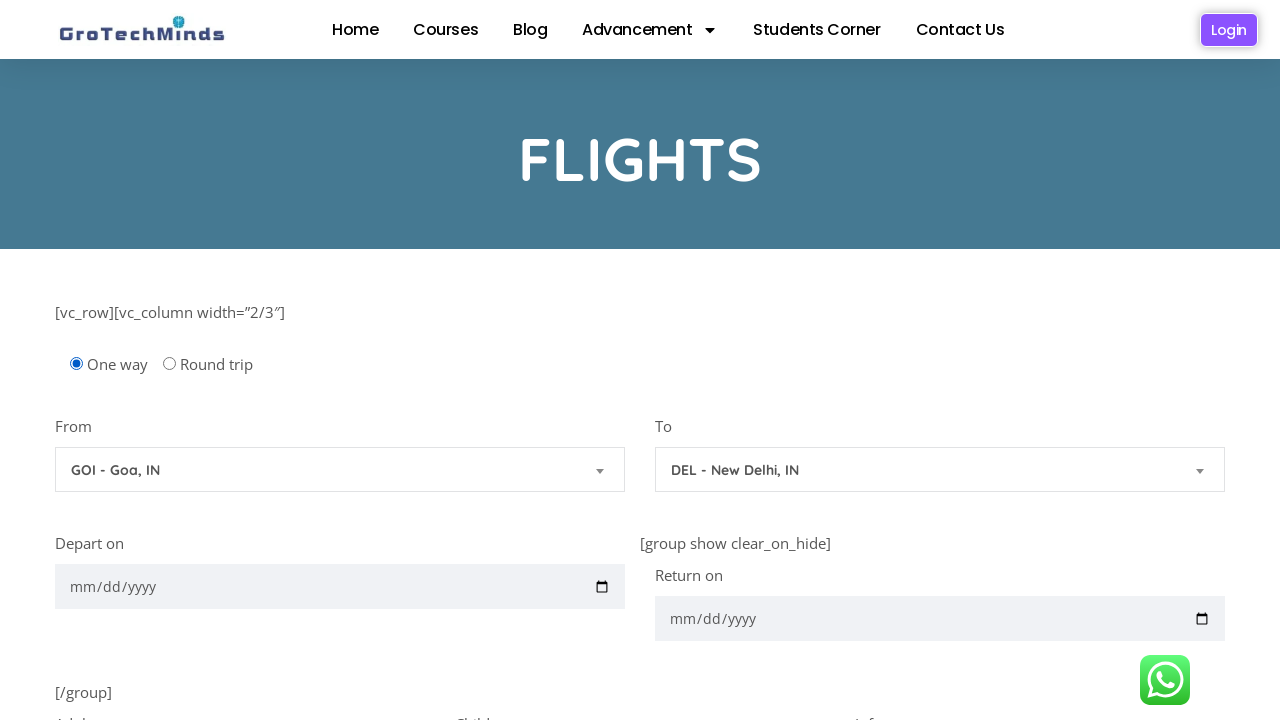

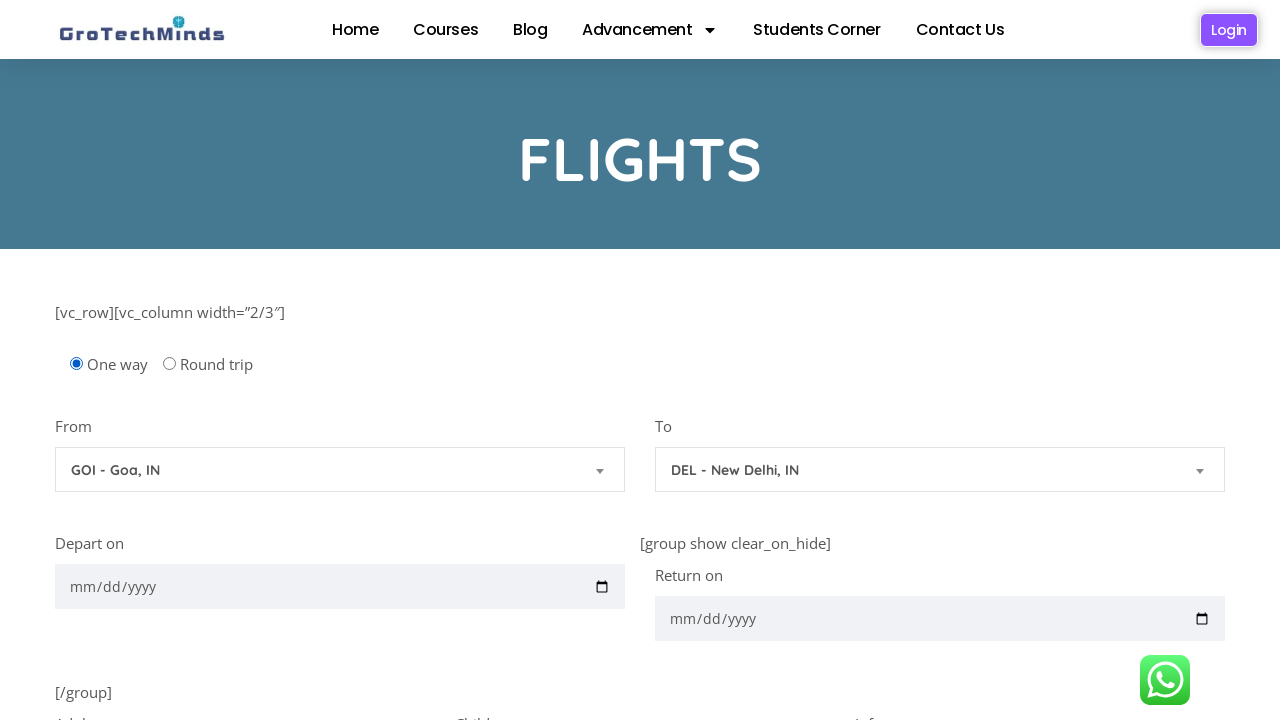